Tests basic browser navigation functionality by navigating between two websites, going back, forward, and refreshing the page

Starting URL: https://www.loopcamp.io

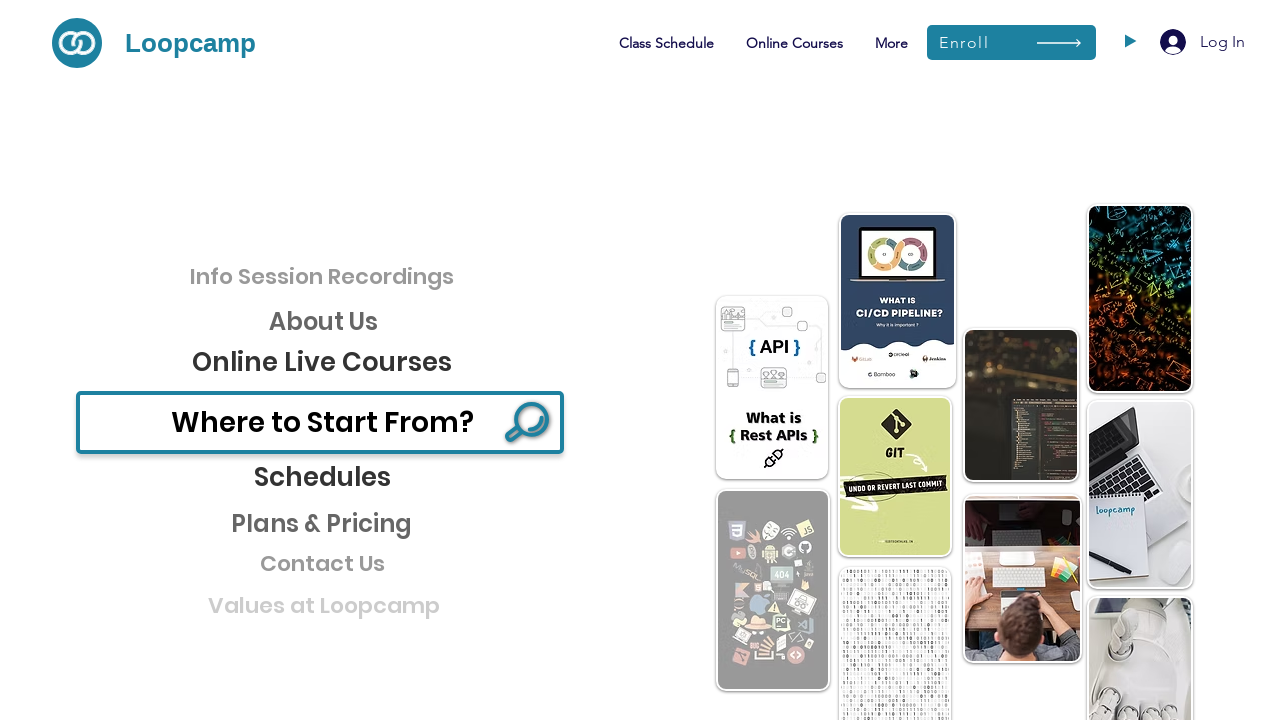

Navigated to Etsy website
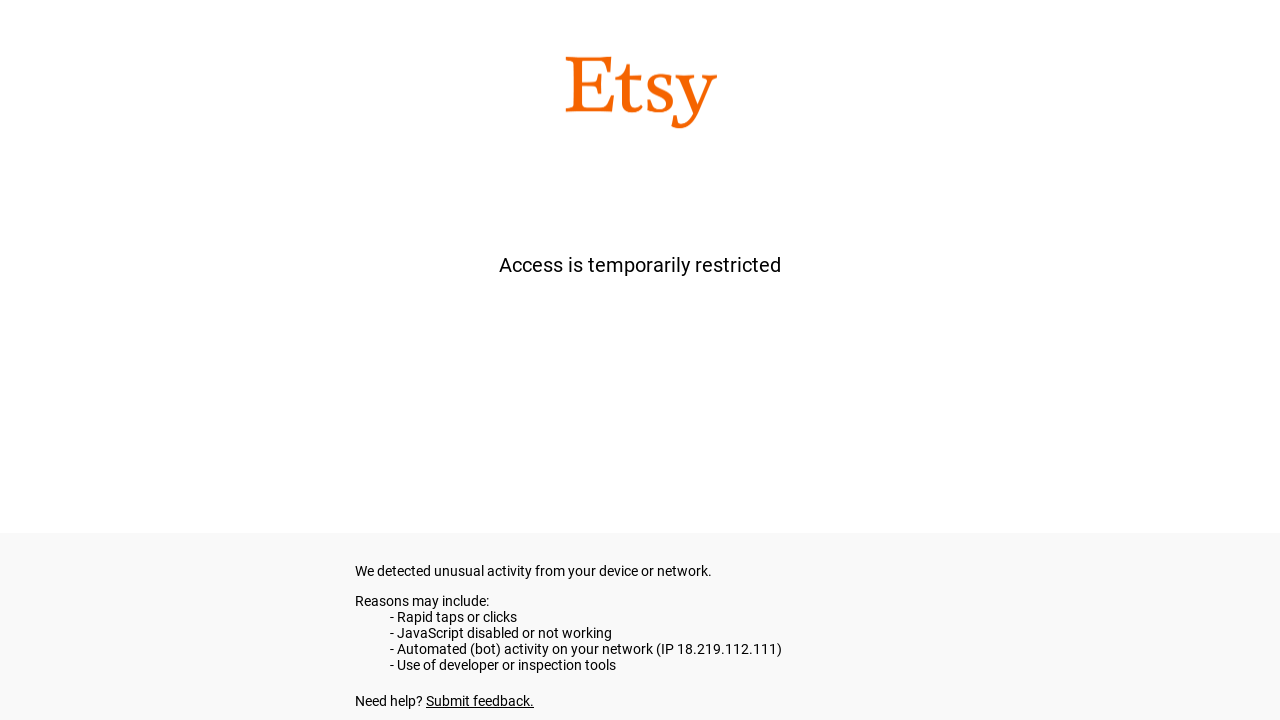

Navigated back to loopcamp.io
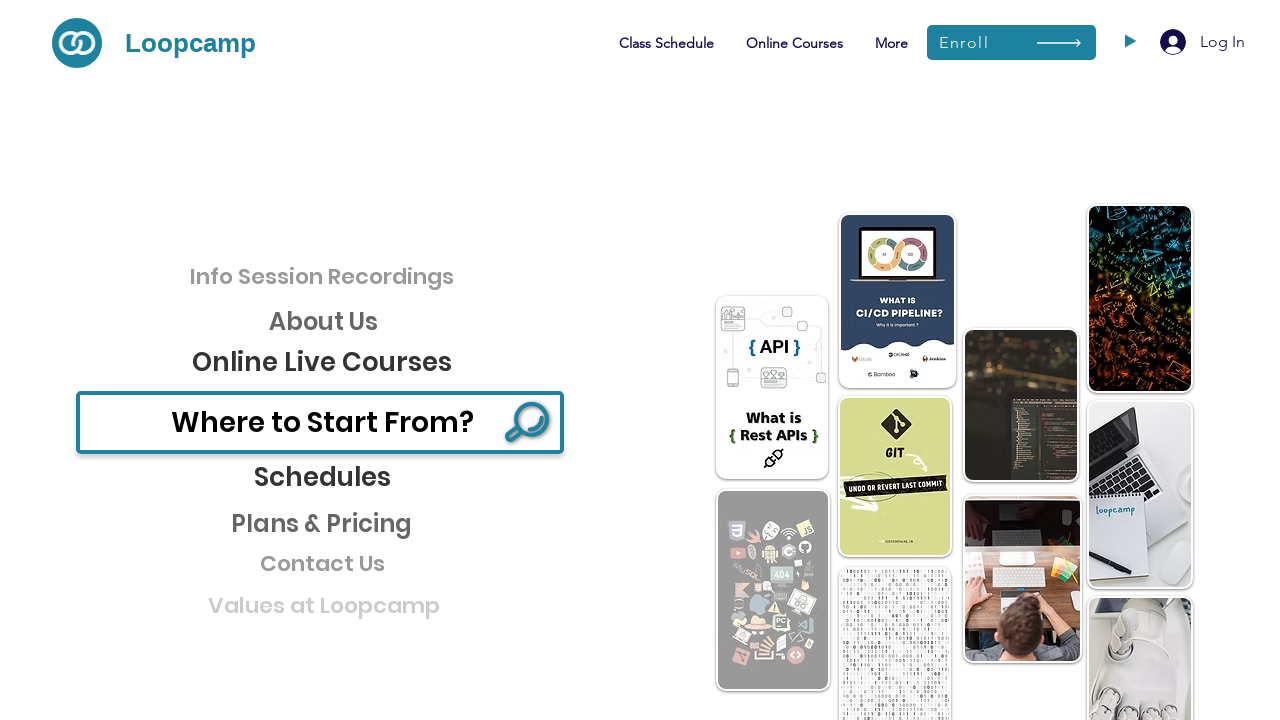

Navigated forward to Etsy website
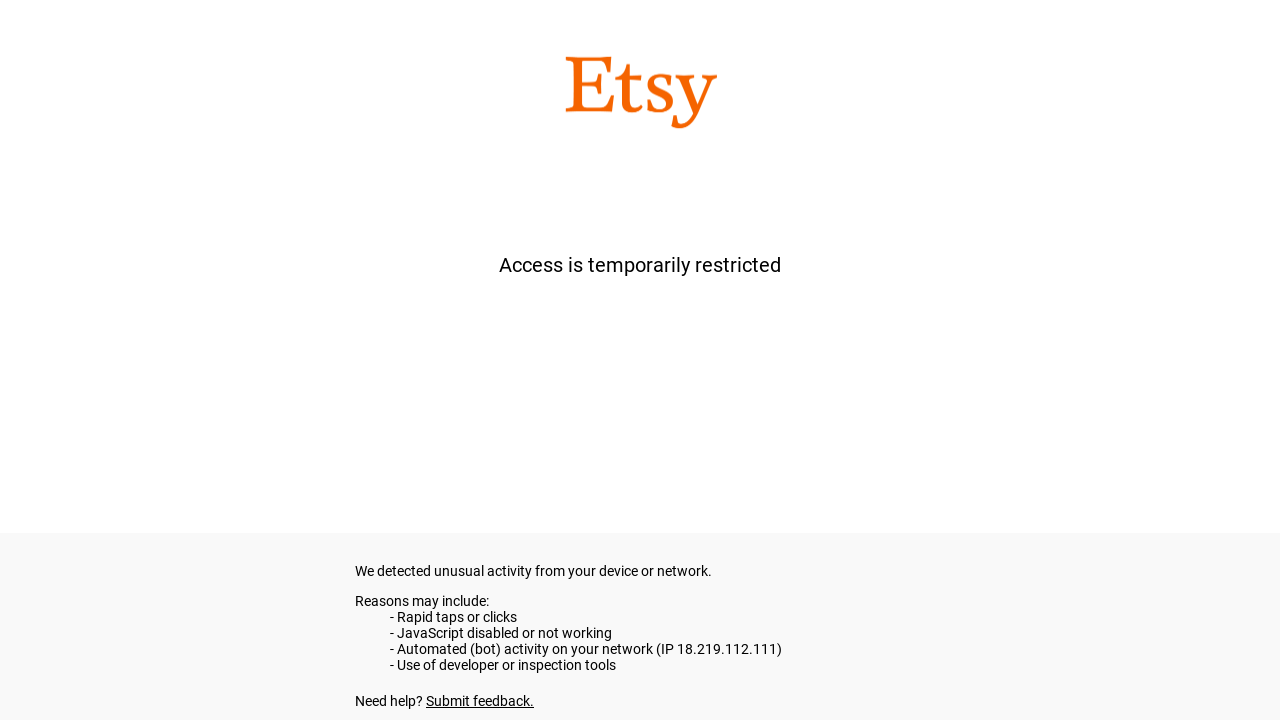

Refreshed the current page
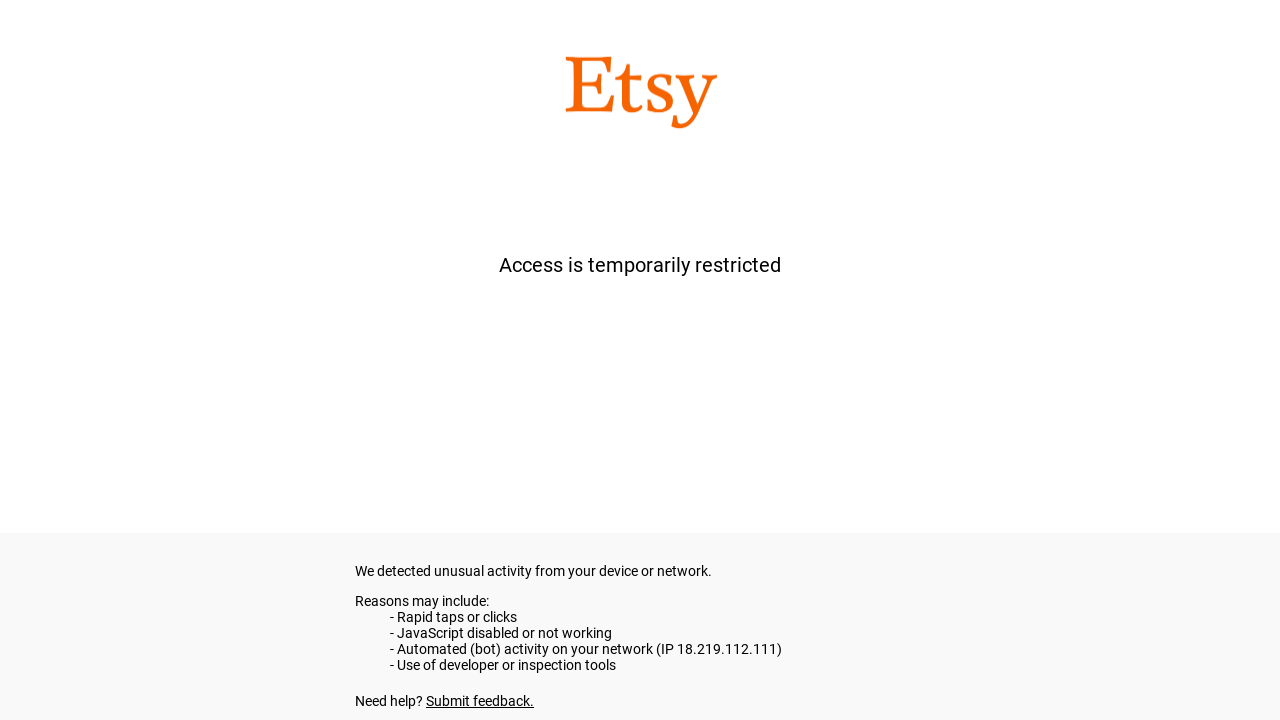

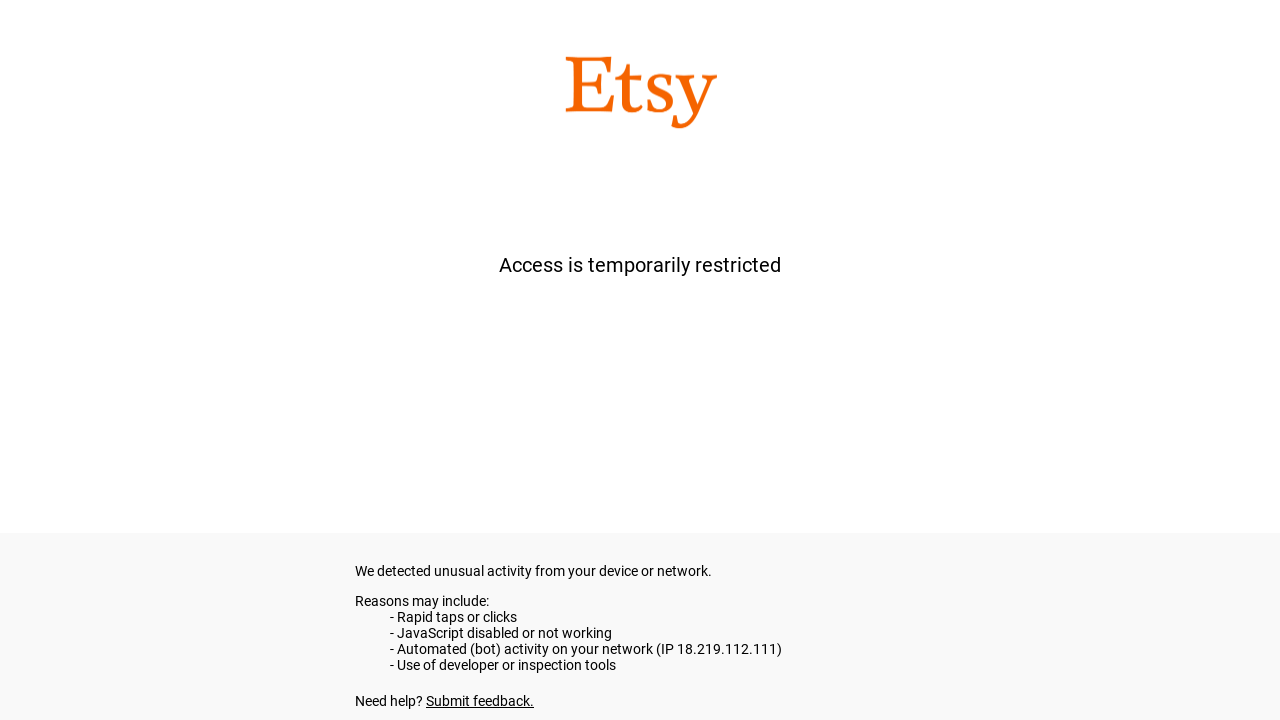